Navigates to CoinMarketCap homepage and verifies that the Fear and Greed index card is displayed

Starting URL: https://coinmarketcap.com/

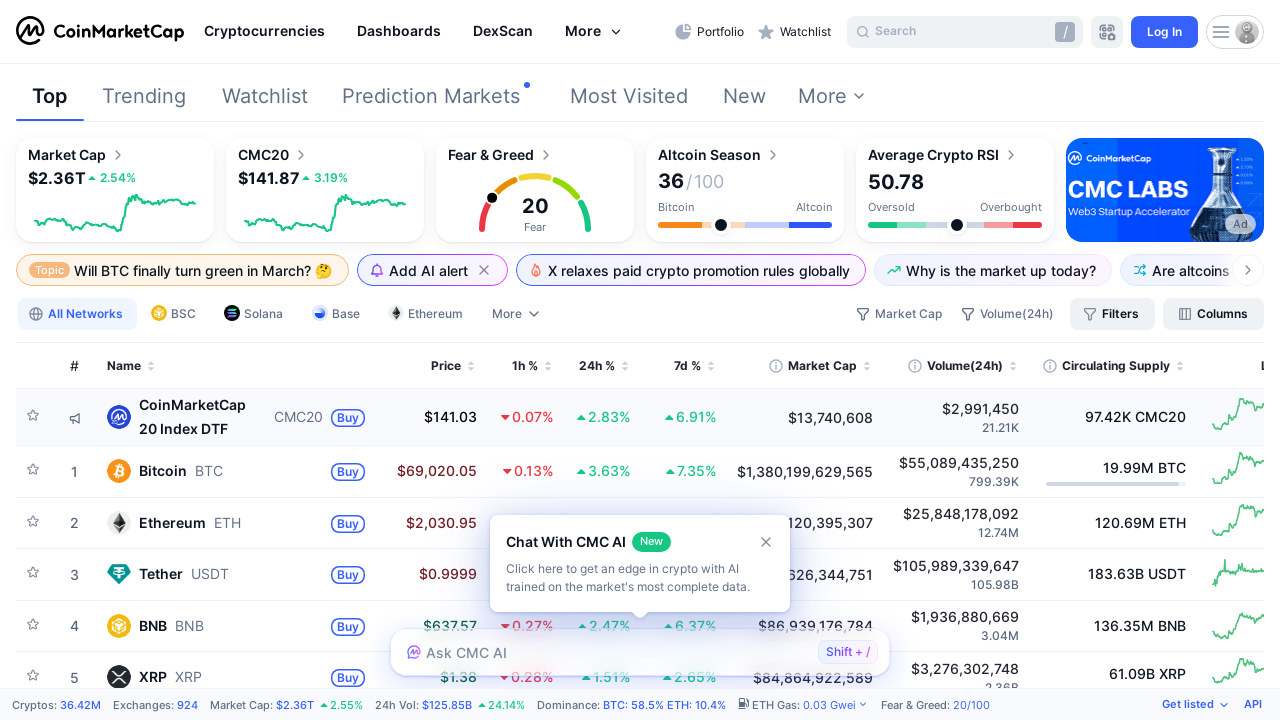

Navigated to CoinMarketCap homepage
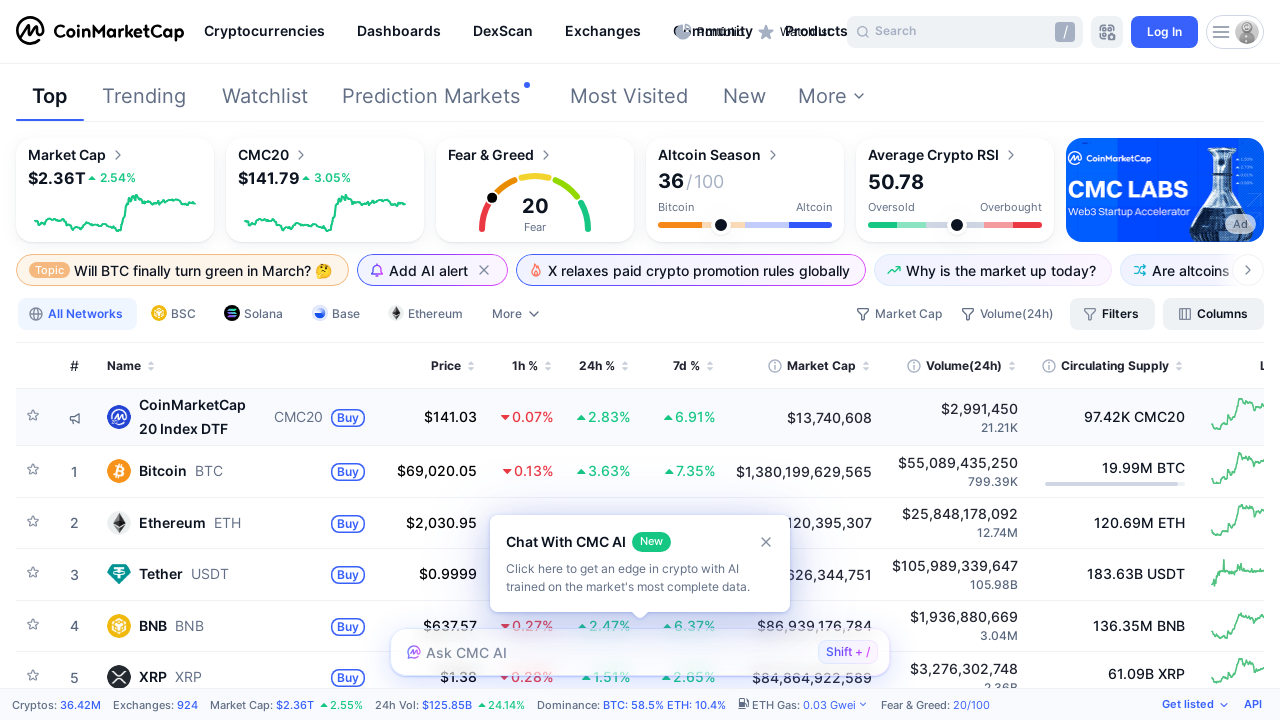

Fear and Greed index card element loaded and visible
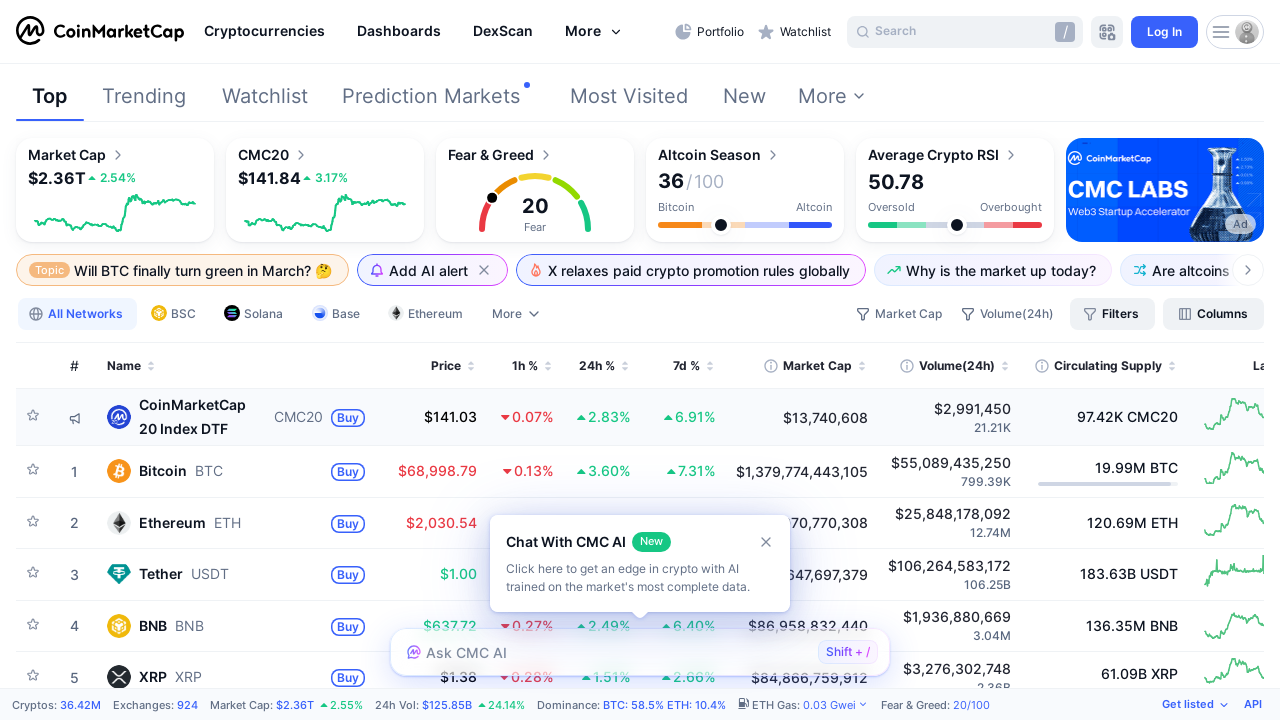

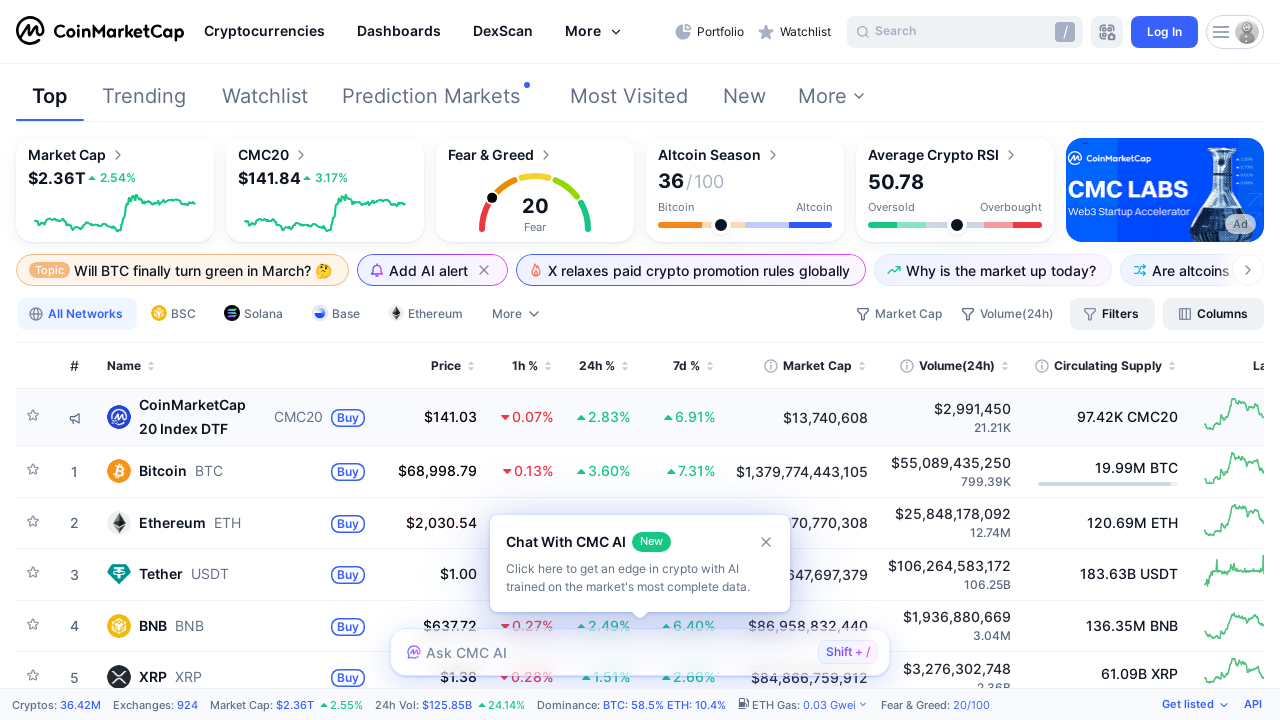